Tests ZIP code input field behavior by entering a ZIP code and pressing Enter to verify the field becomes hidden and Register button appears

Starting URL: https://www.sharelane.com/cgi-bin/register.py

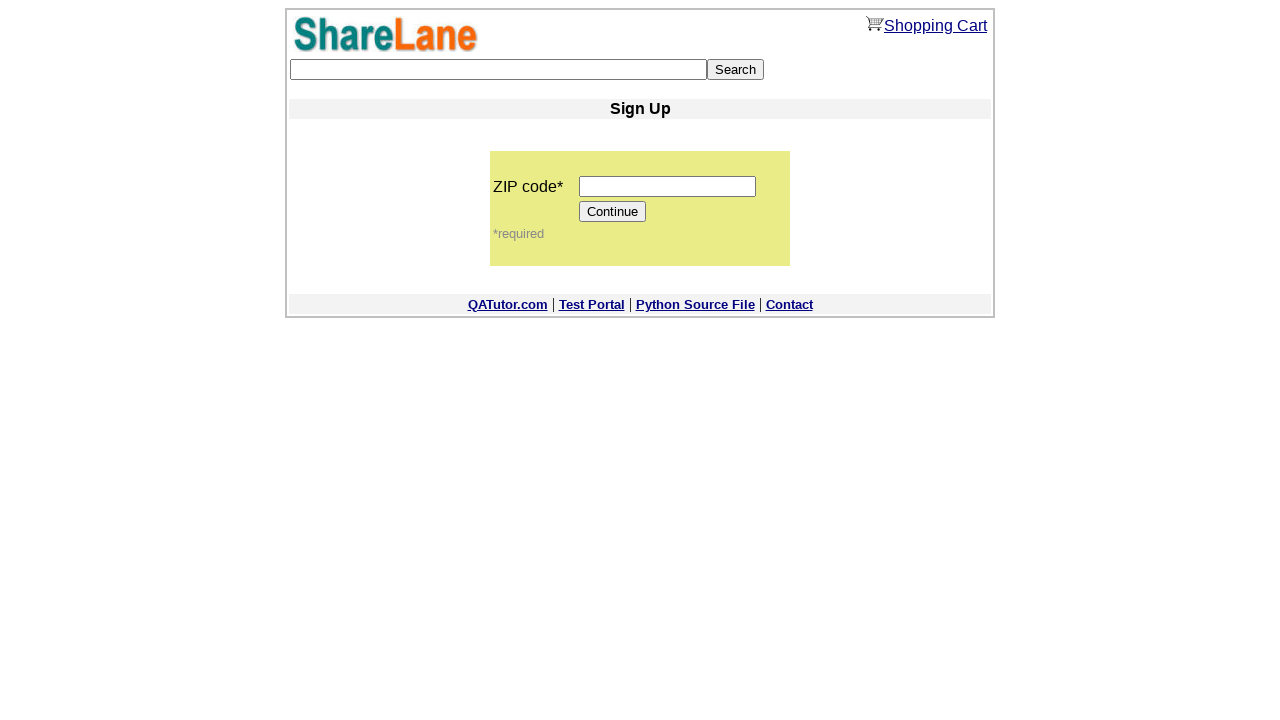

Filled ZIP code input field with '12345' on input[name='zip_code']
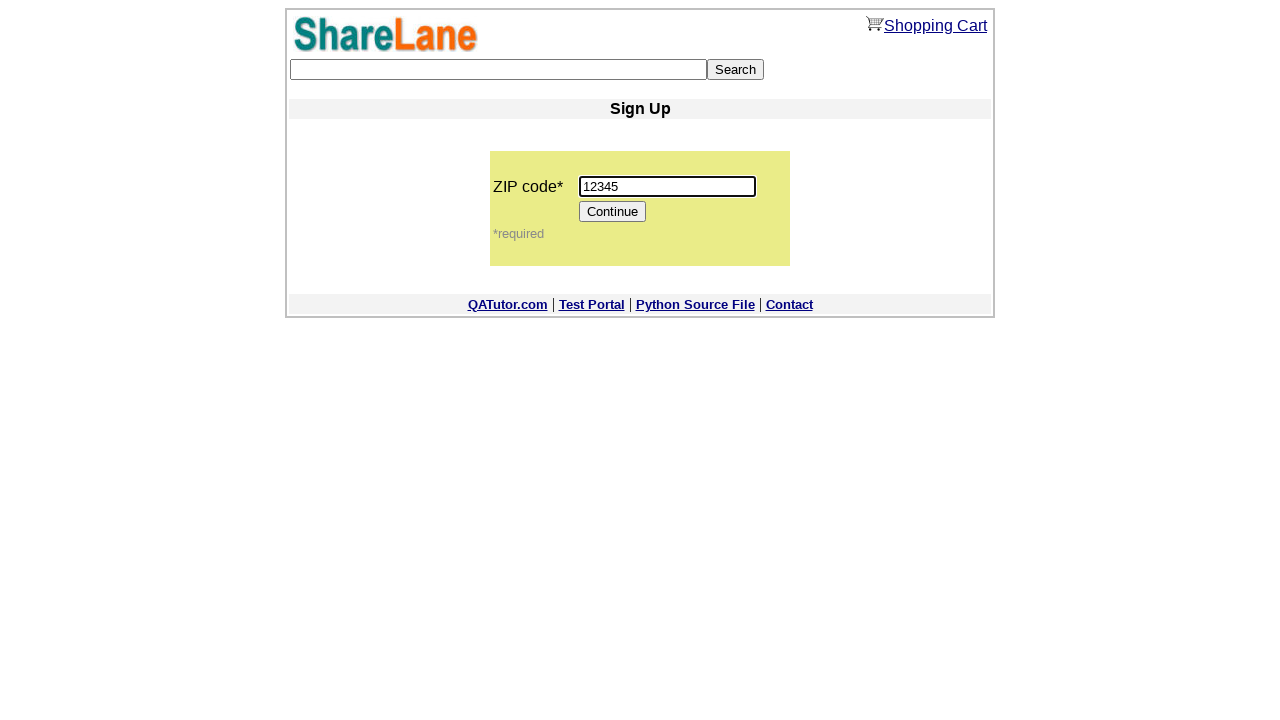

Pressed Enter key in ZIP code input field on input[name='zip_code']
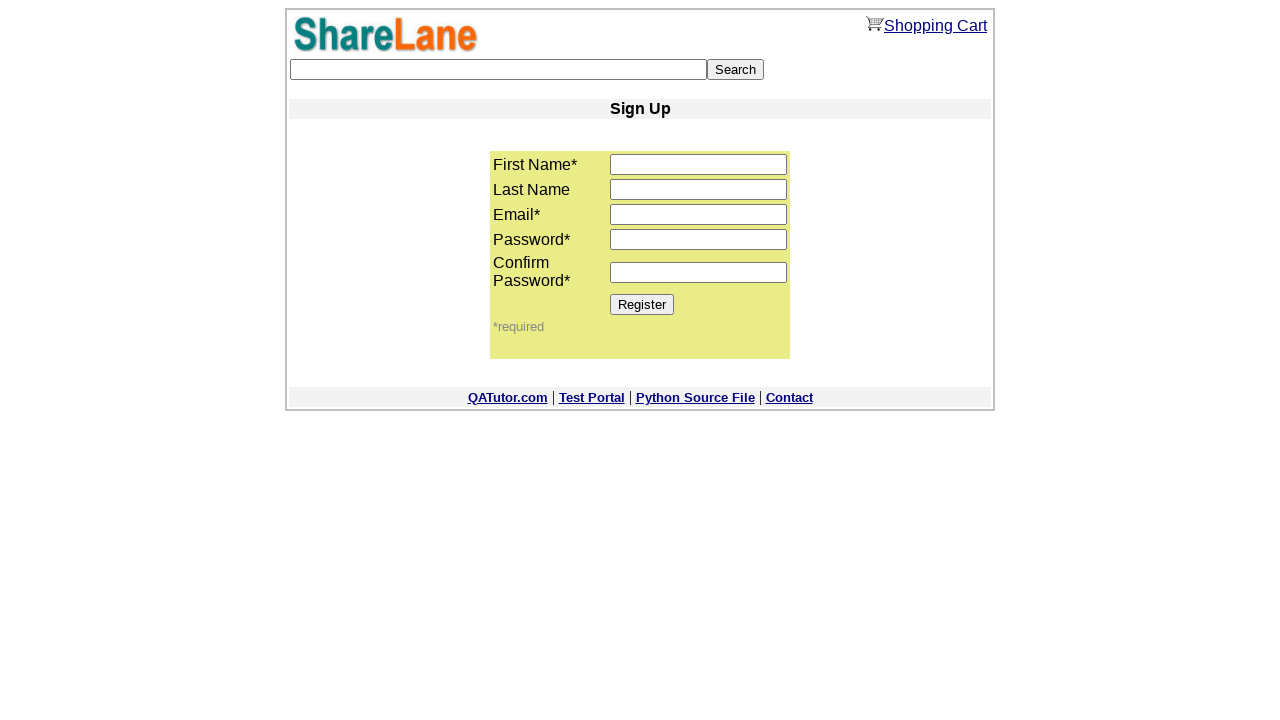

Register button appeared and ZIP code input field became hidden
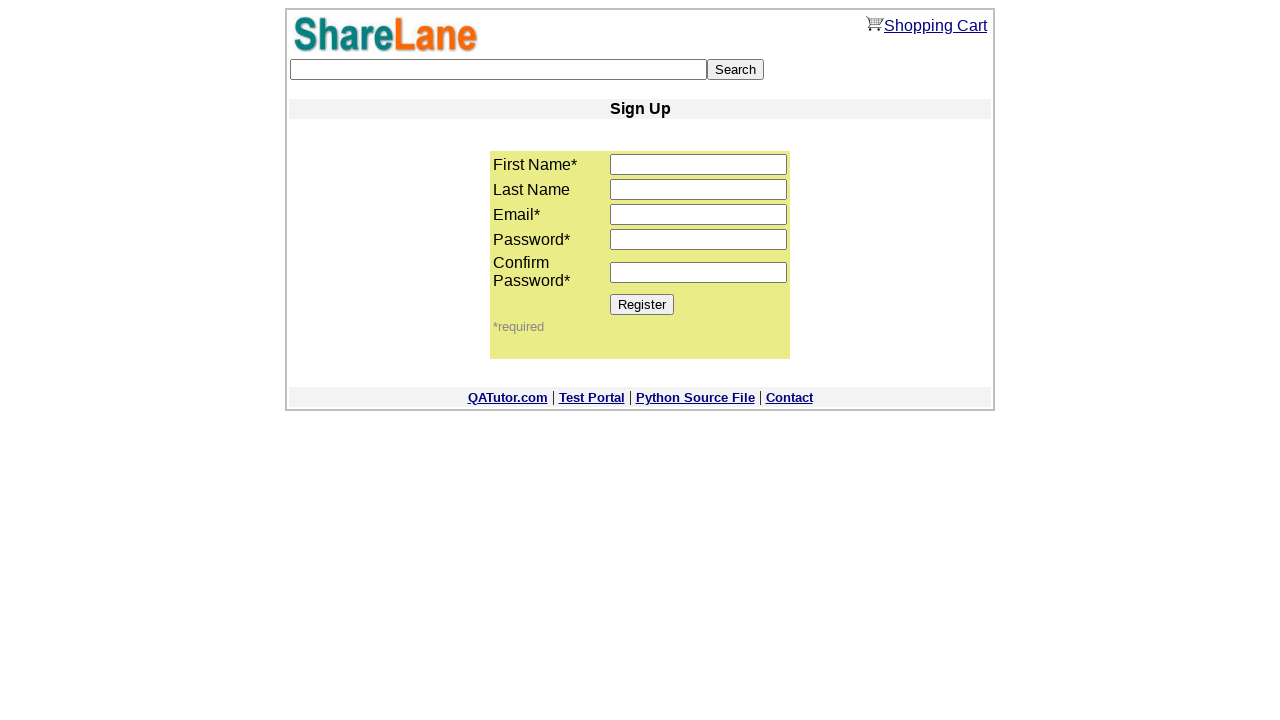

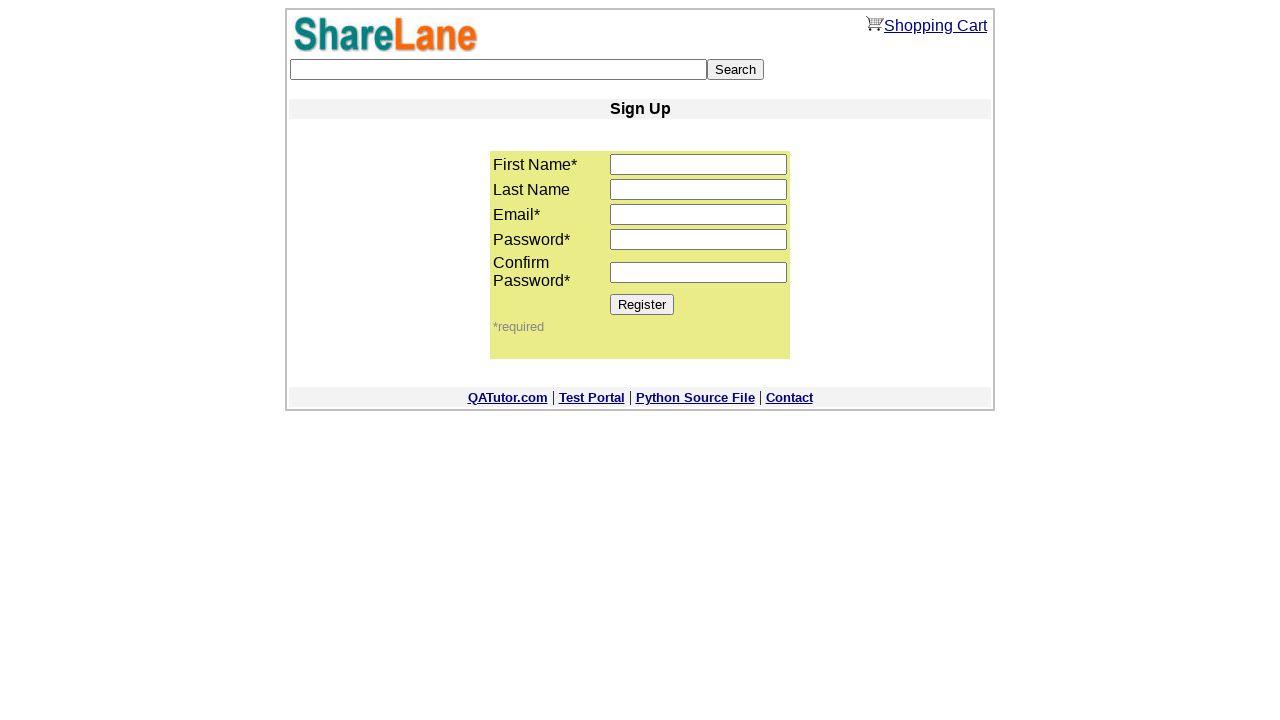